Tests an asynchronous image loading page by waiting for the "Done!" text to appear, then verifies the award image element is present and has a source attribute.

Starting URL: https://bonigarcia.dev/selenium-webdriver-java/loading-images.html

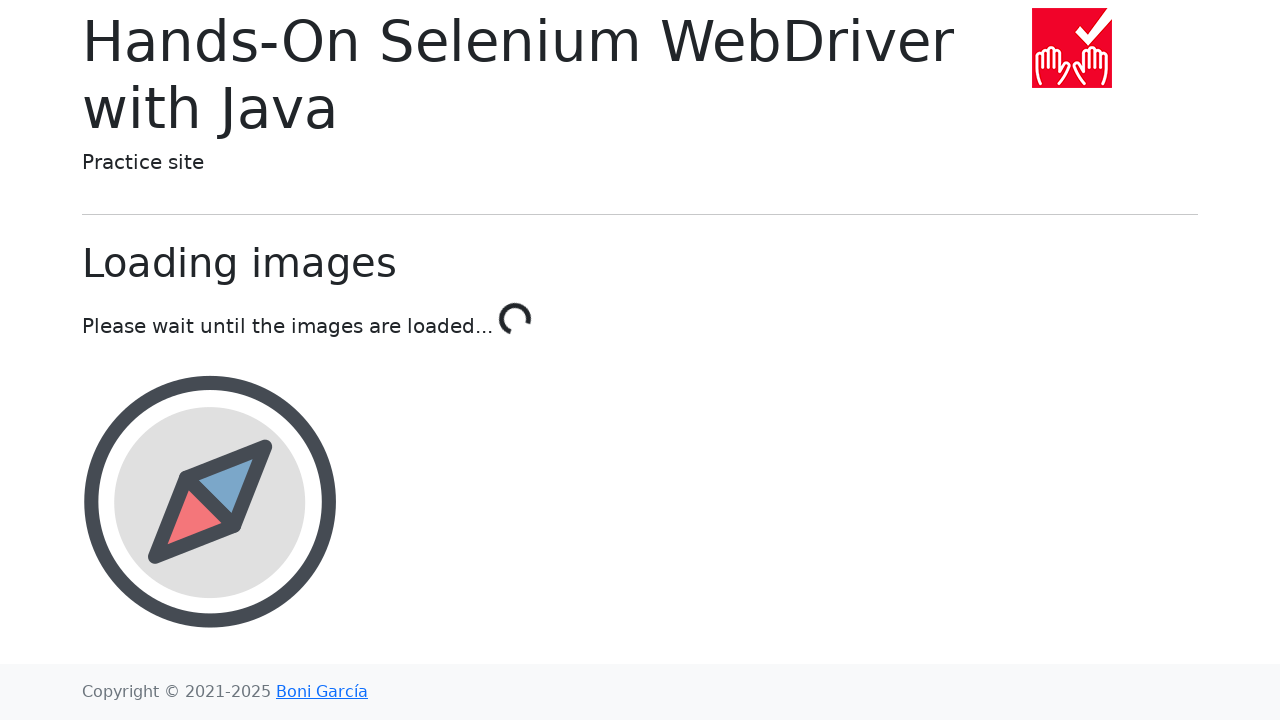

Waited for 'Done!' text to appear on loading-images page
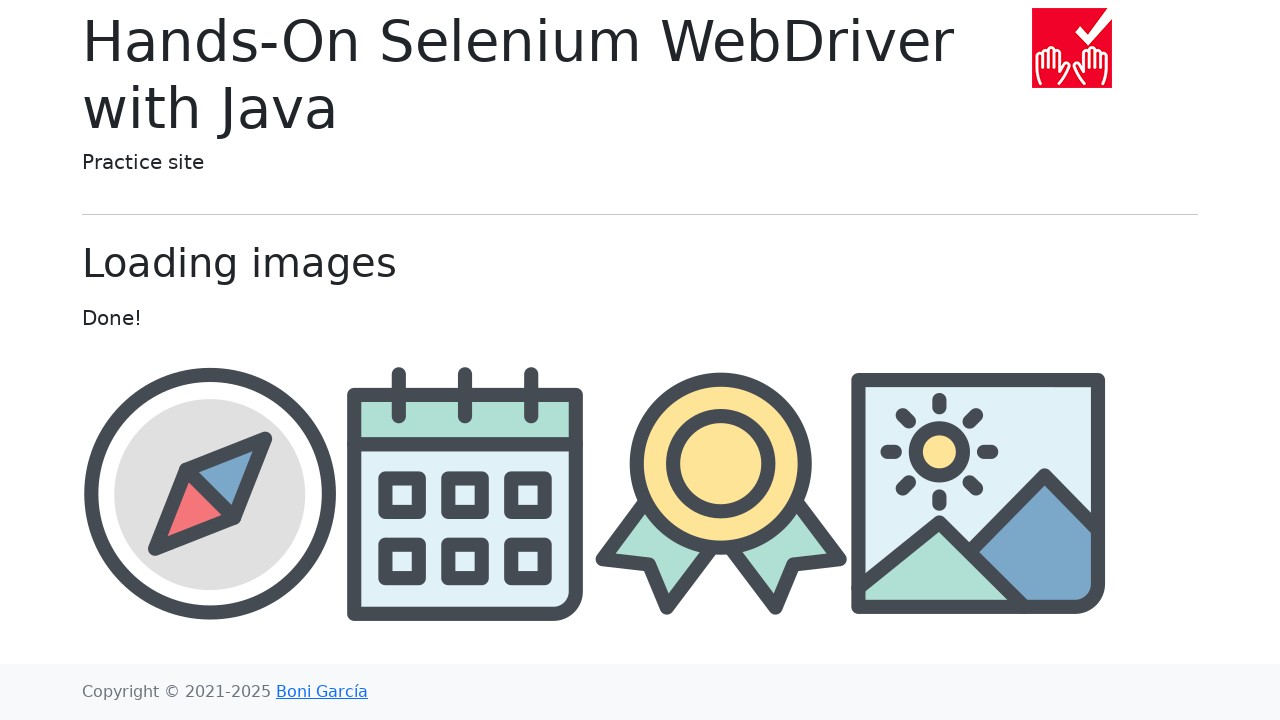

Located award image element
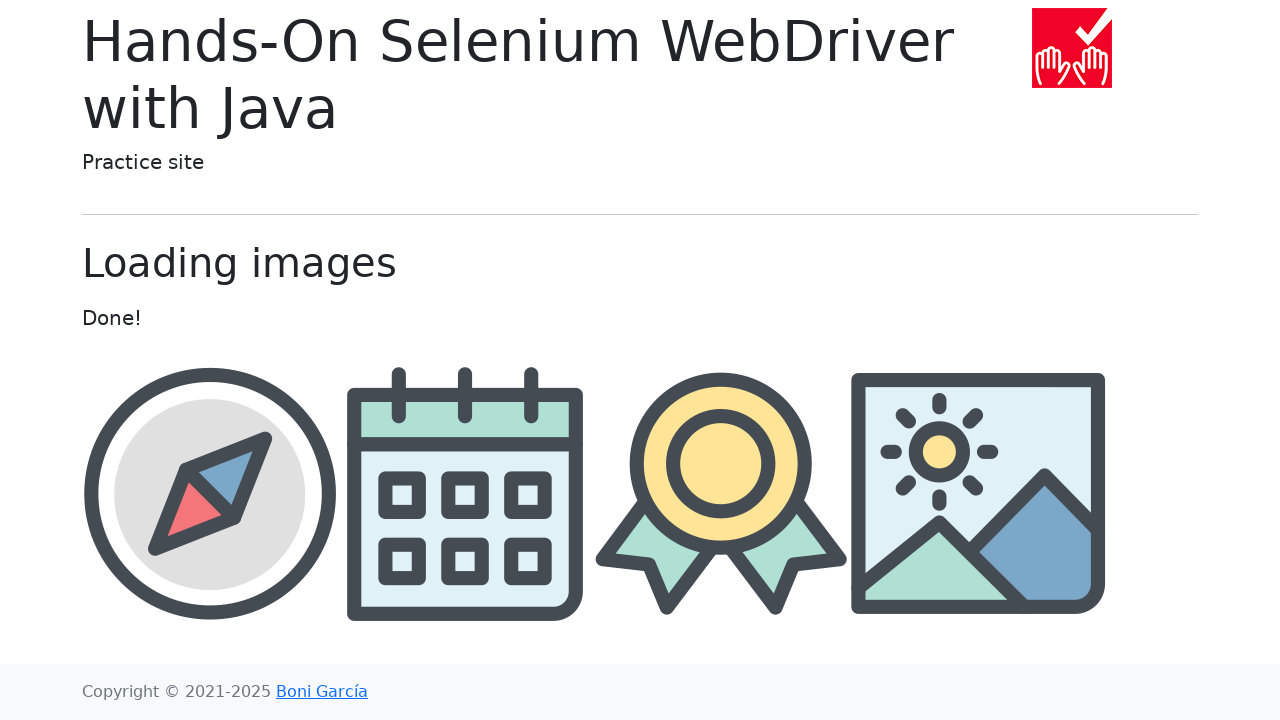

Award image element became visible
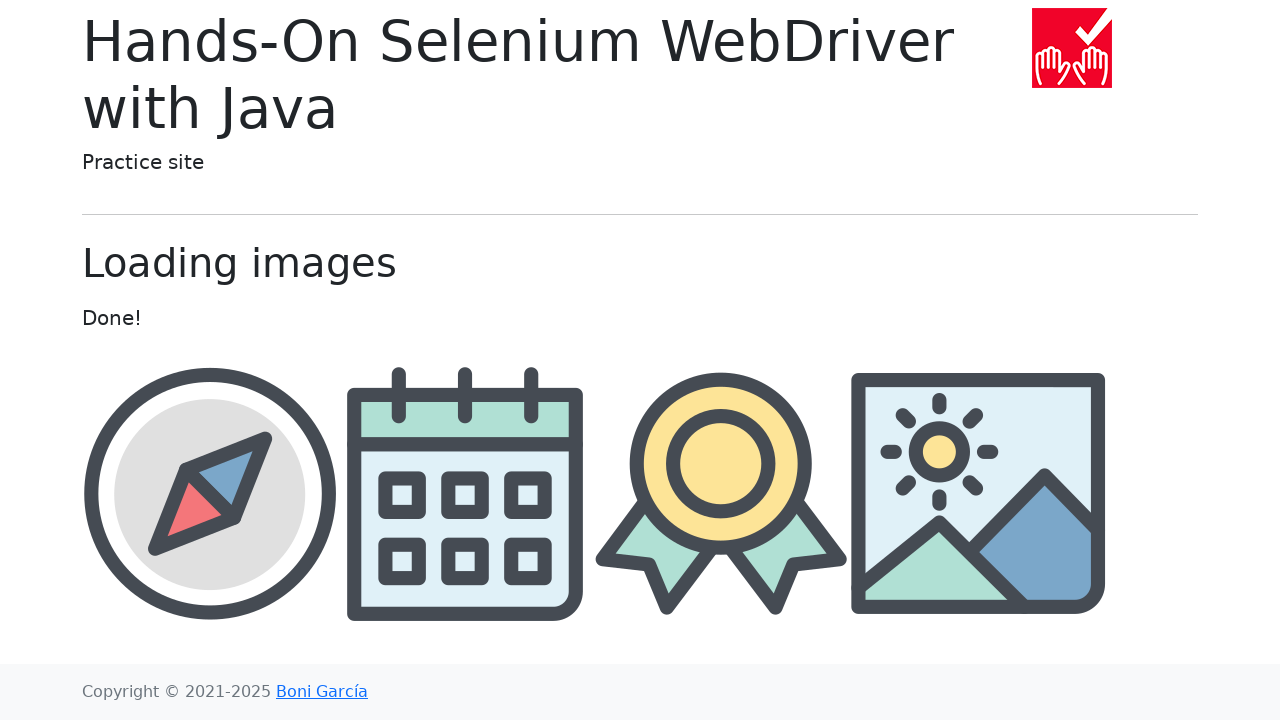

Retrieved src attribute from award image element
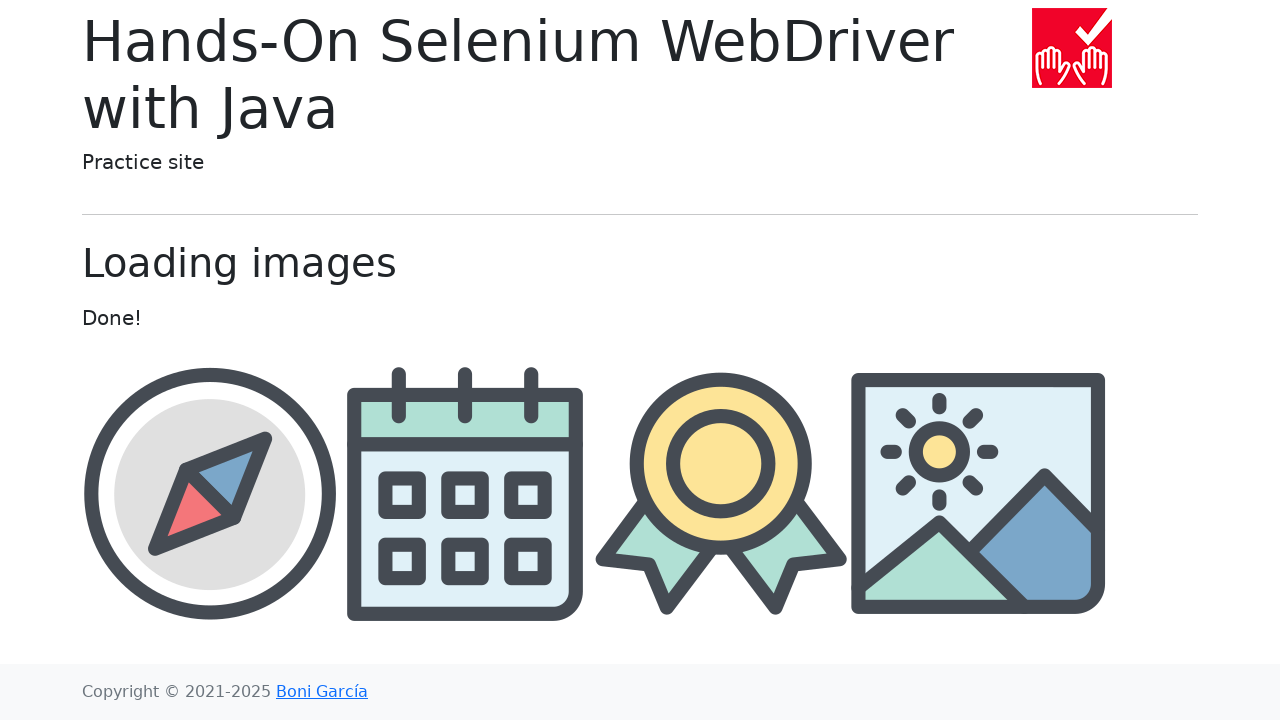

Verified award image src attribute is not empty
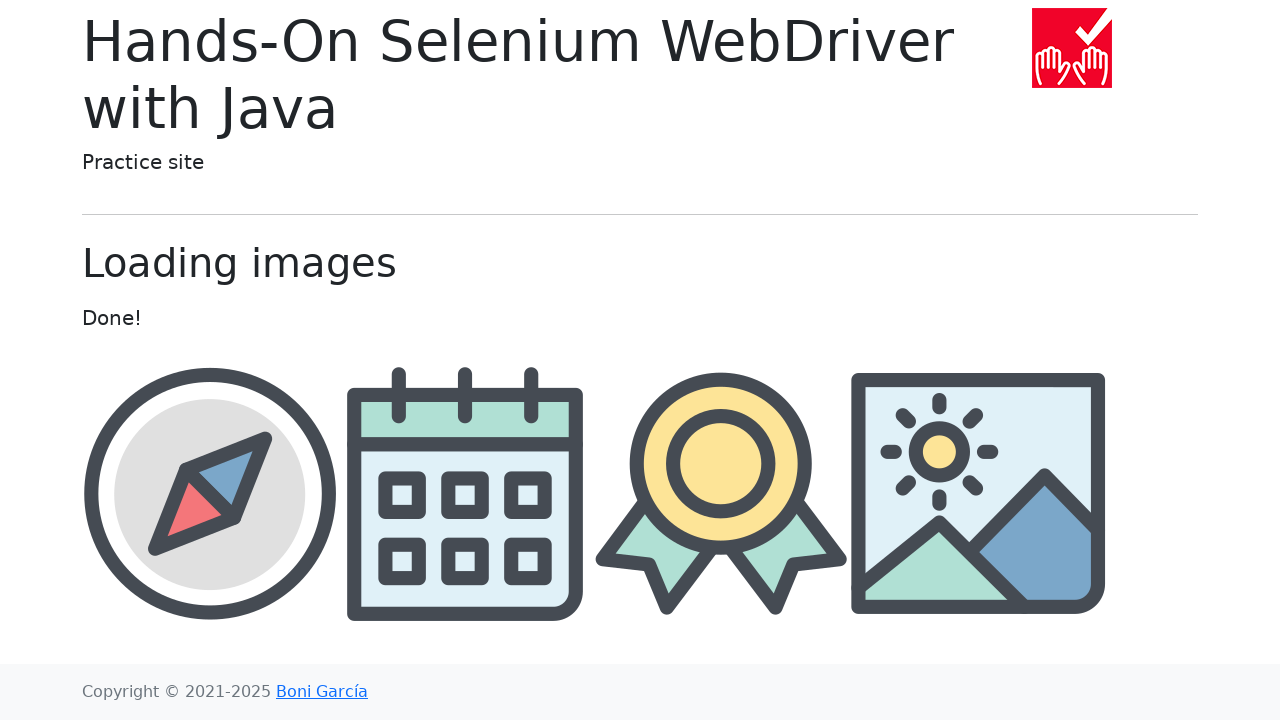

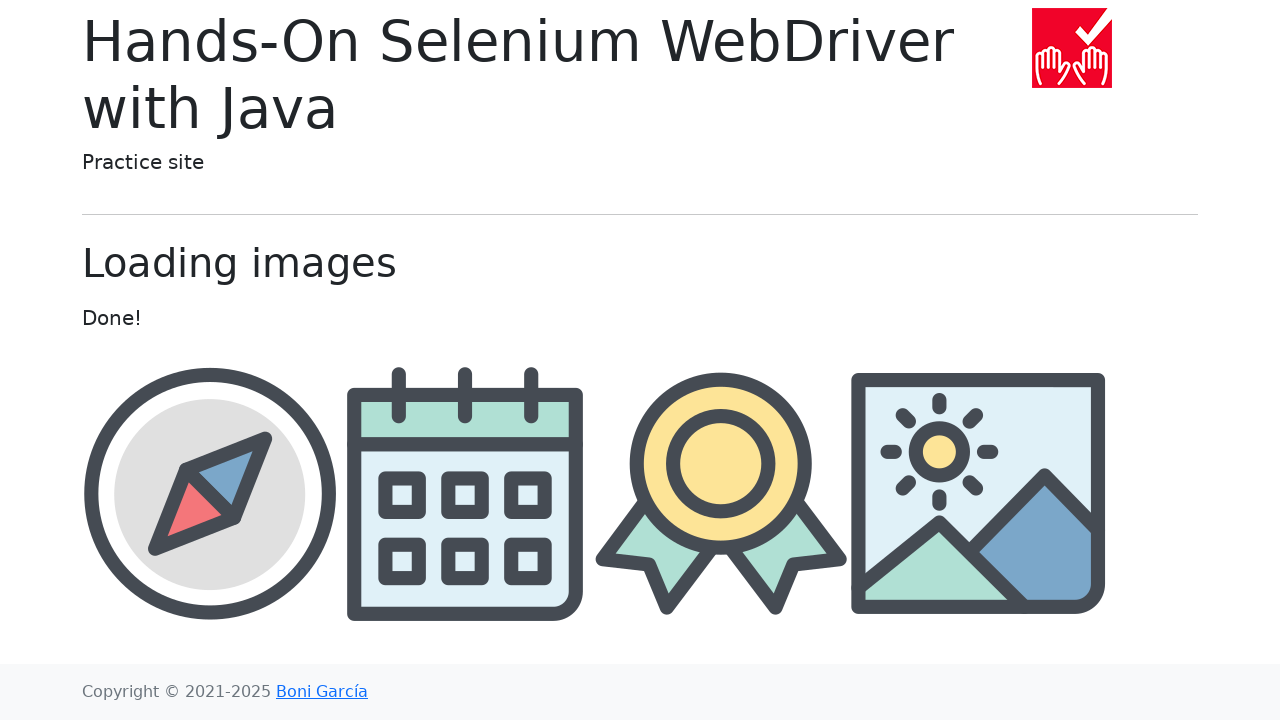